Tests filtering to display only completed items

Starting URL: https://demo.playwright.dev/todomvc

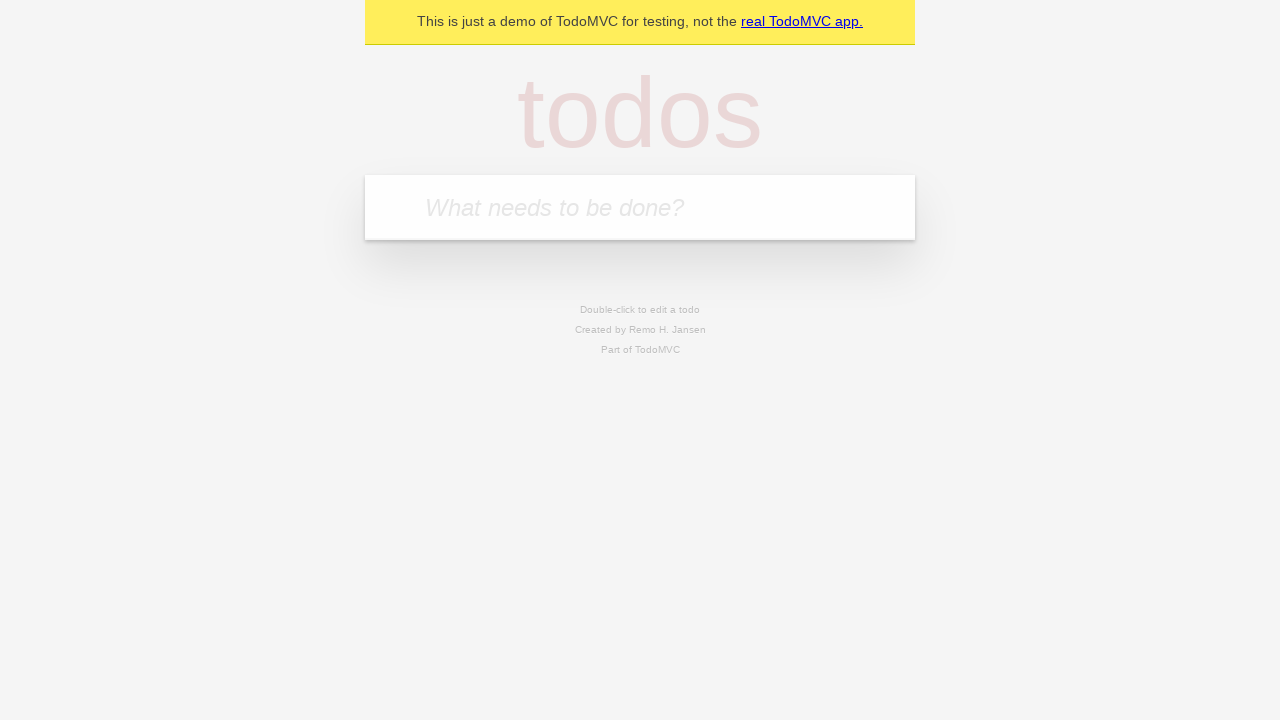

Filled todo input field with 'buy some cheese' on internal:attr=[placeholder="What needs to be done?"i]
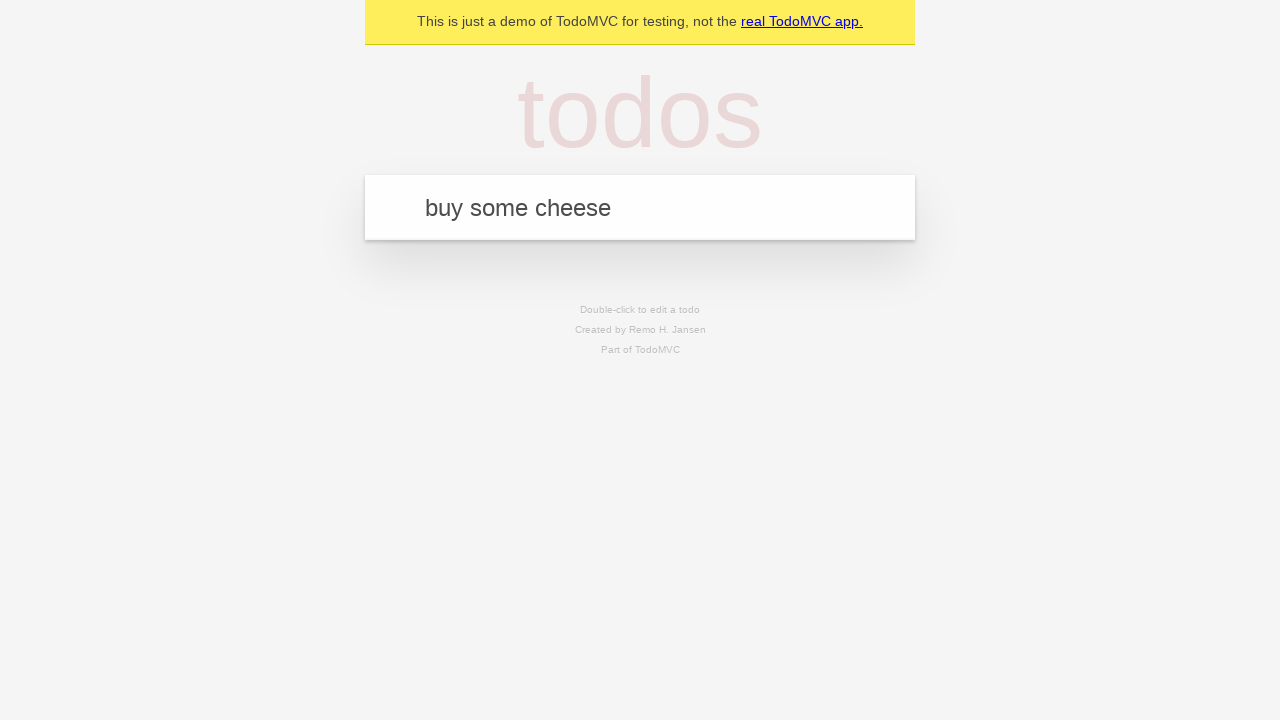

Pressed Enter to create todo 'buy some cheese' on internal:attr=[placeholder="What needs to be done?"i]
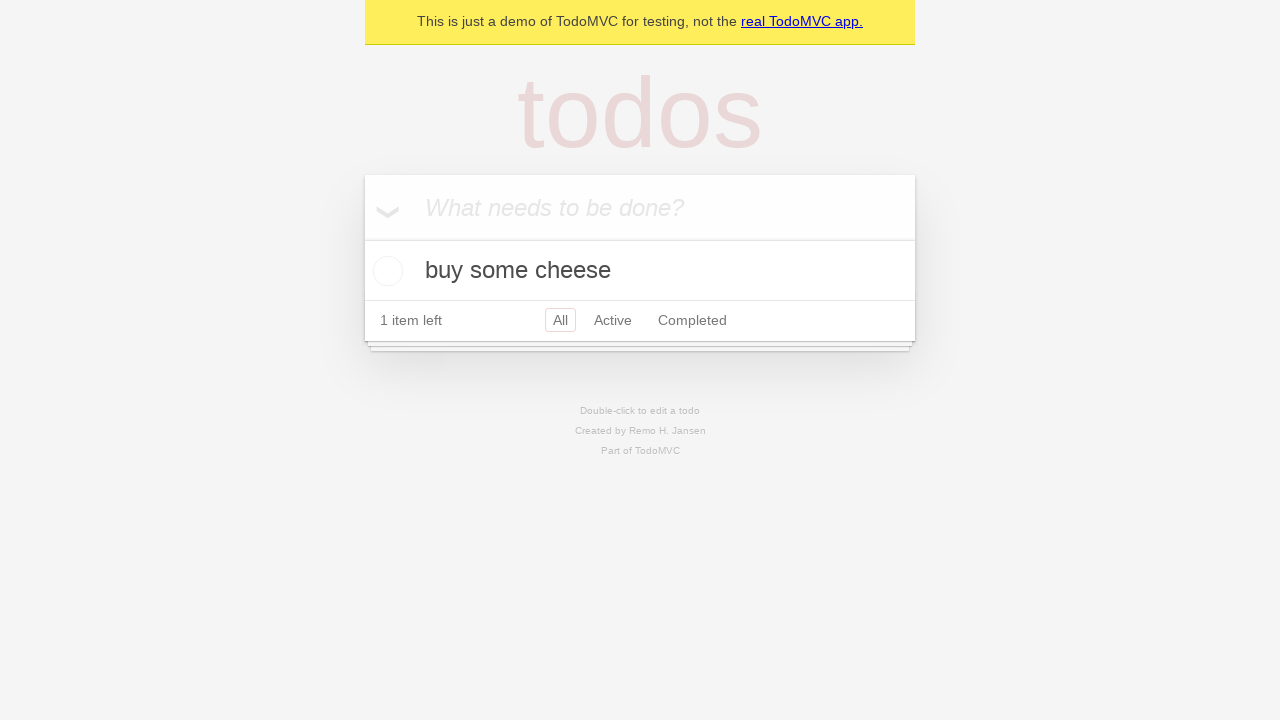

Filled todo input field with 'feed the cat' on internal:attr=[placeholder="What needs to be done?"i]
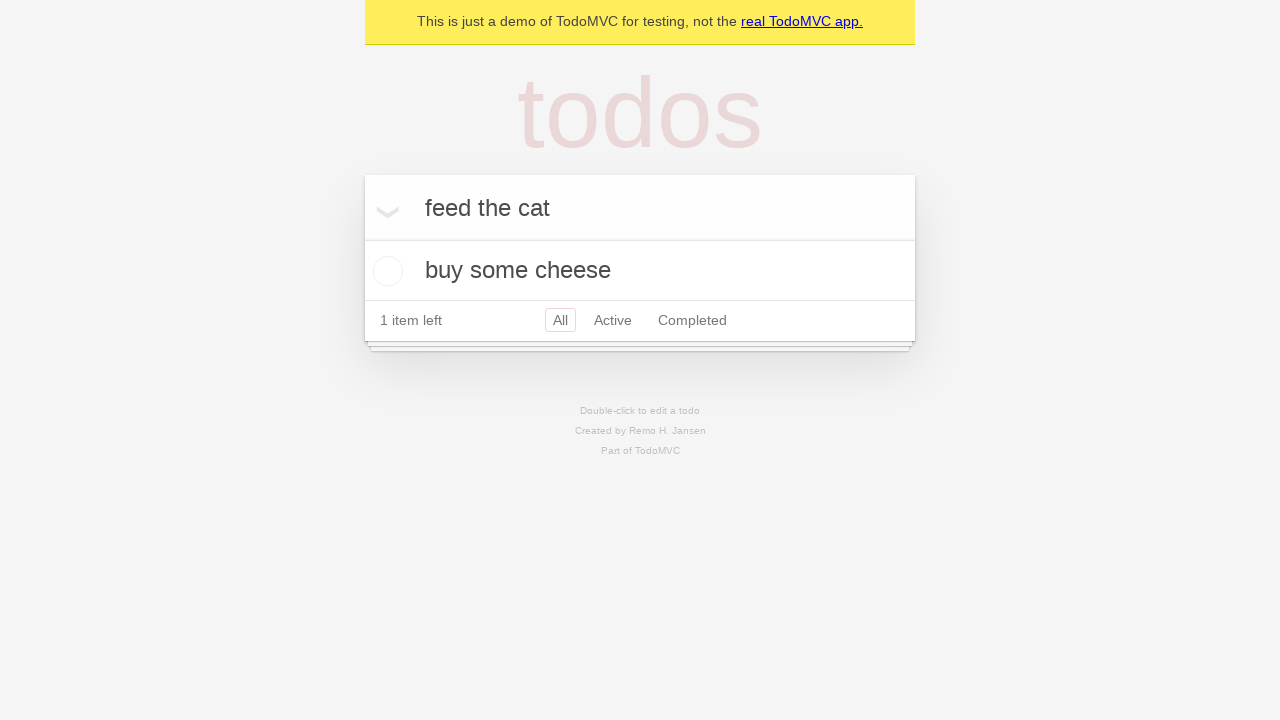

Pressed Enter to create todo 'feed the cat' on internal:attr=[placeholder="What needs to be done?"i]
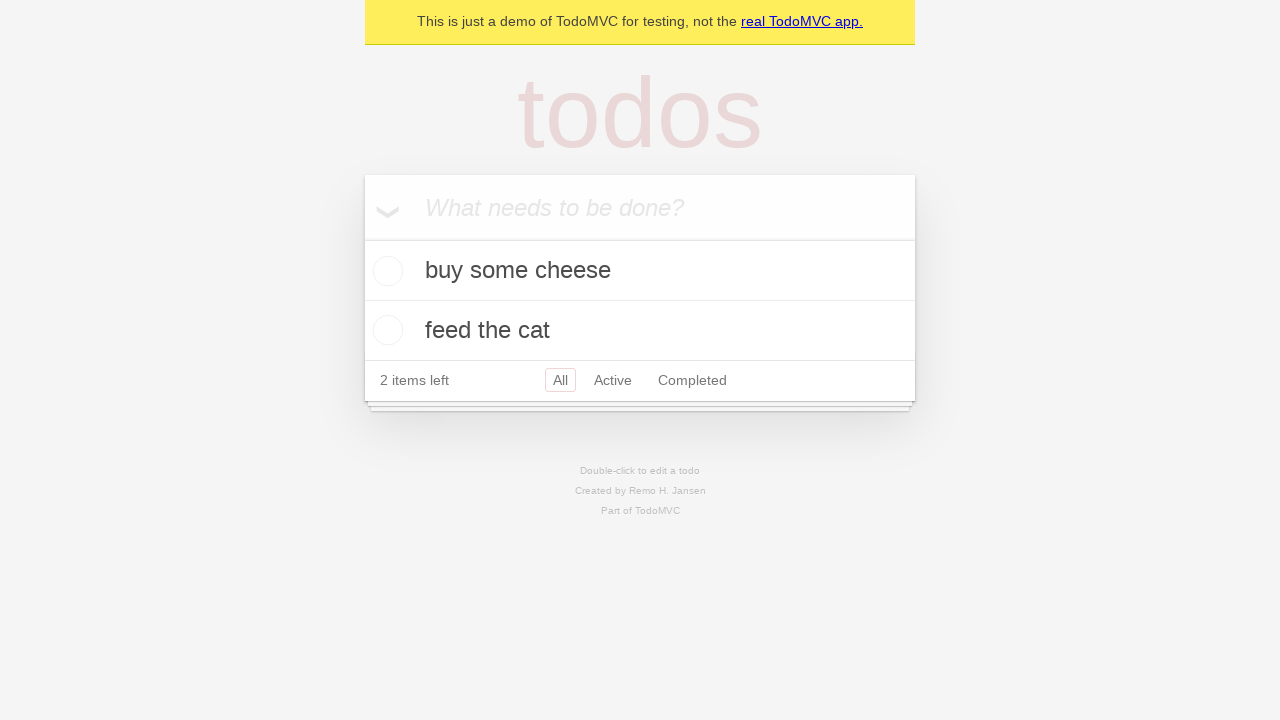

Filled todo input field with 'book a doctors appointment' on internal:attr=[placeholder="What needs to be done?"i]
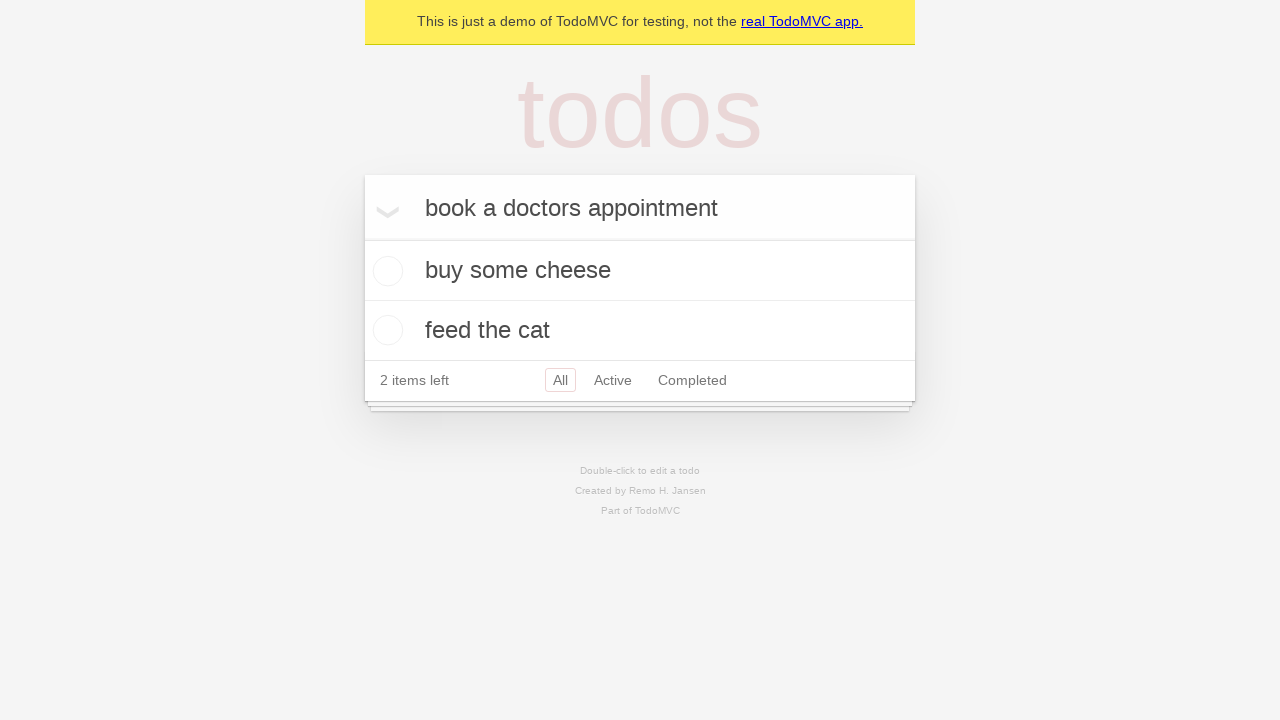

Pressed Enter to create todo 'book a doctors appointment' on internal:attr=[placeholder="What needs to be done?"i]
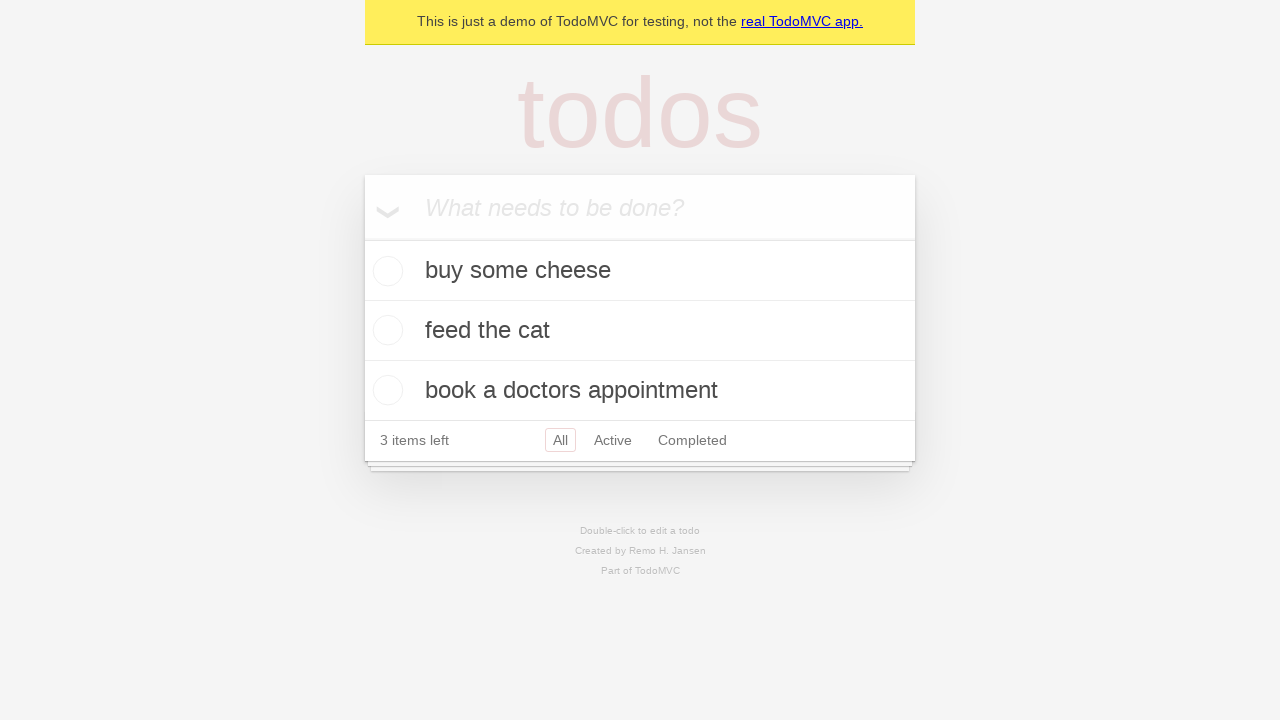

Checked the second todo item checkbox at (385, 330) on internal:testid=[data-testid="todo-item"s] >> nth=1 >> internal:role=checkbox
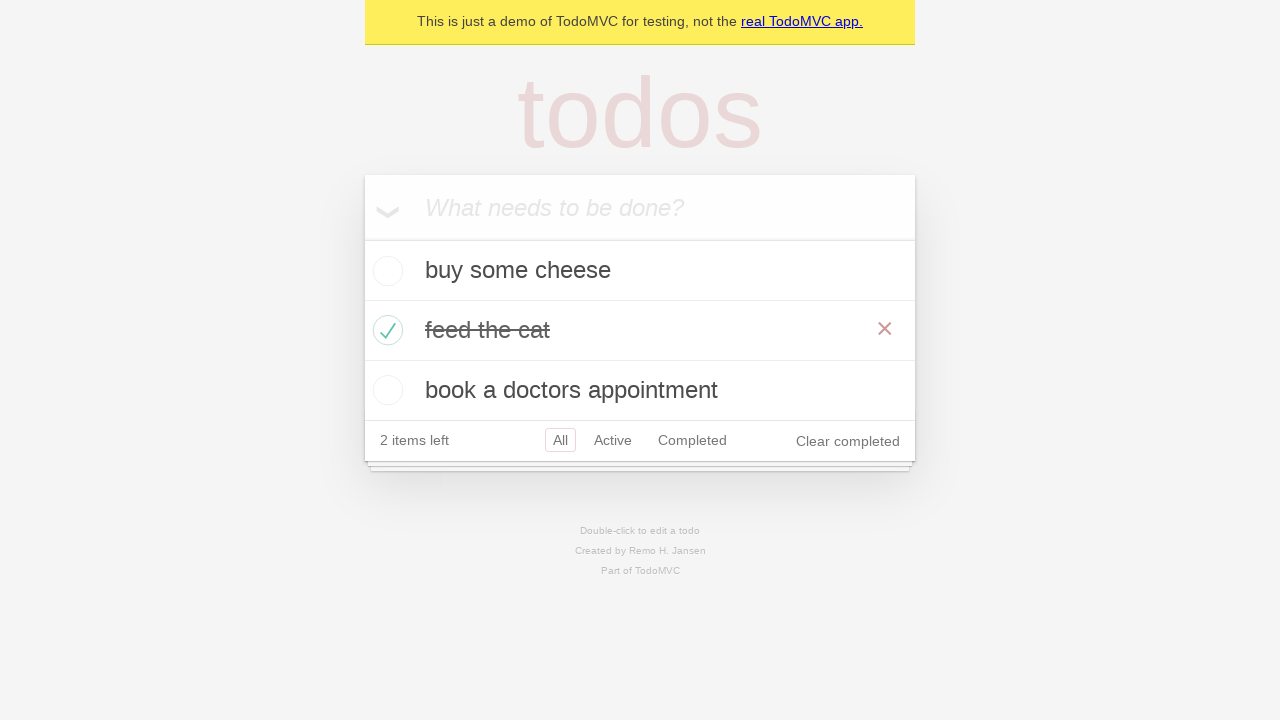

Clicked Completed filter link to display only completed items at (692, 440) on internal:role=link[name="Completed"i]
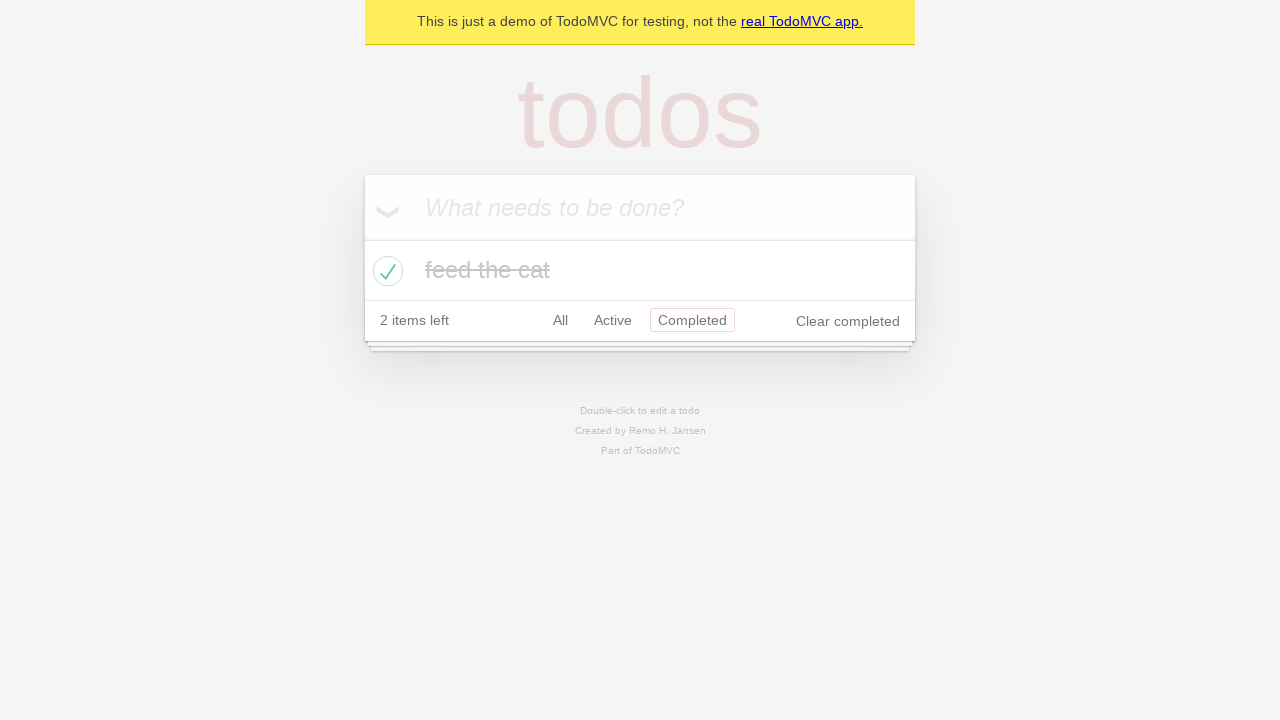

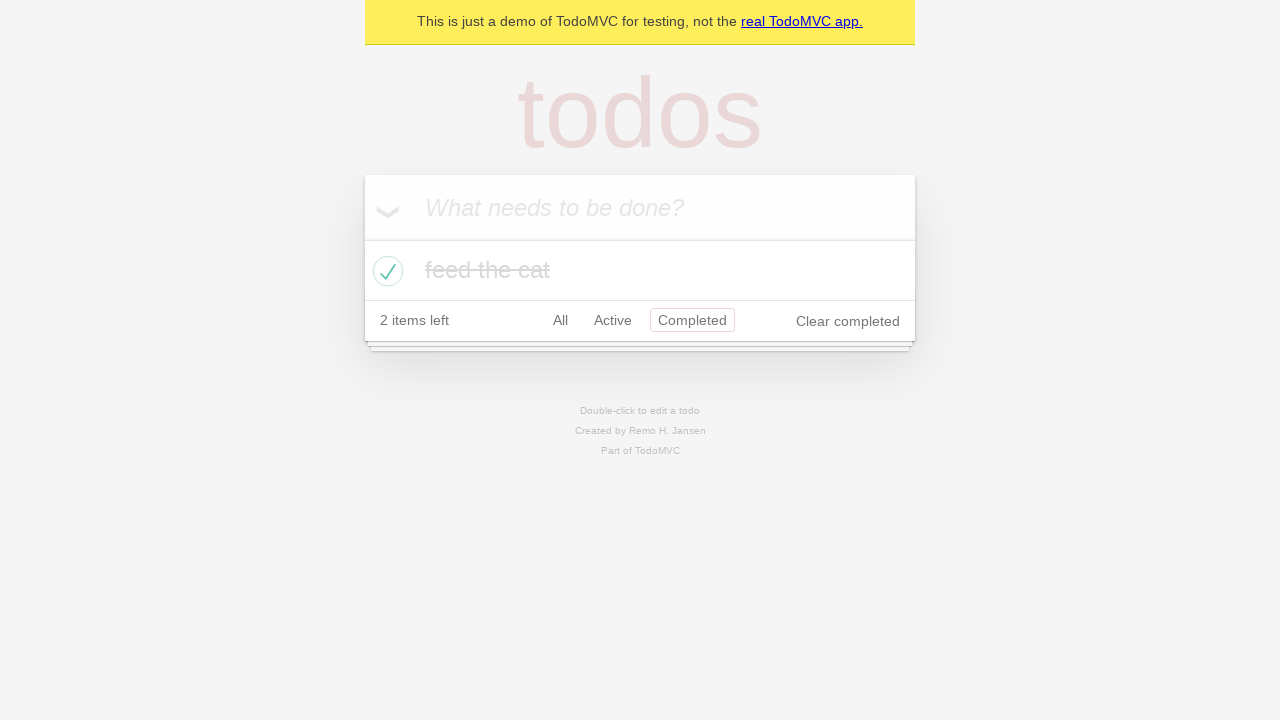